Tests the Python.org website search functionality by entering "pycon" in the search field and submitting the search form.

Starting URL: https://www.python.org

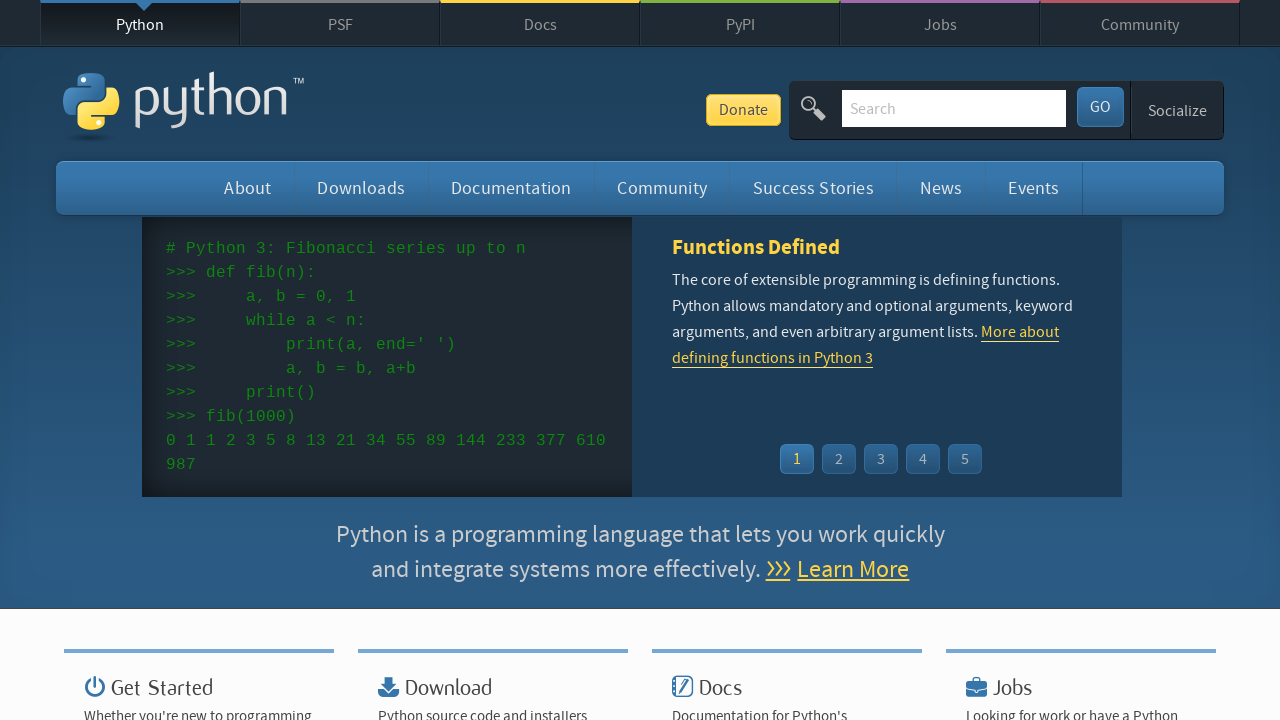

Verified 'Python' is in page title
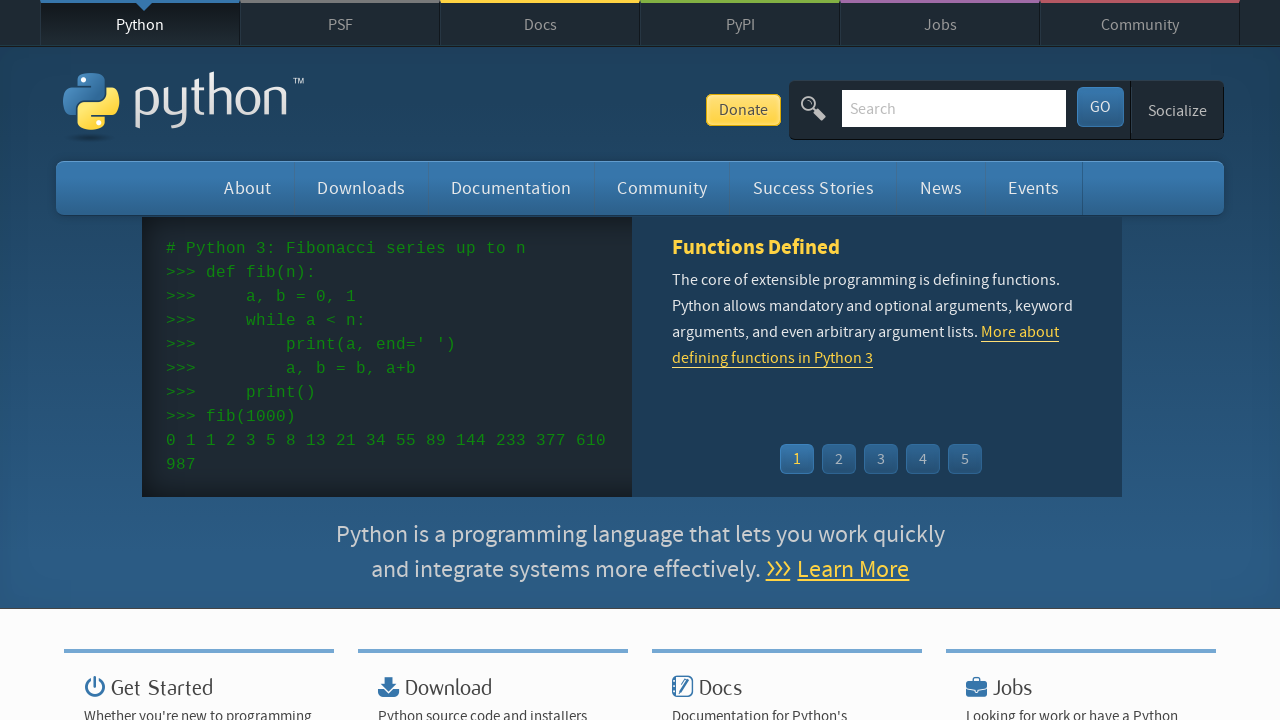

Filled search field with 'pycon' on input[name='q']
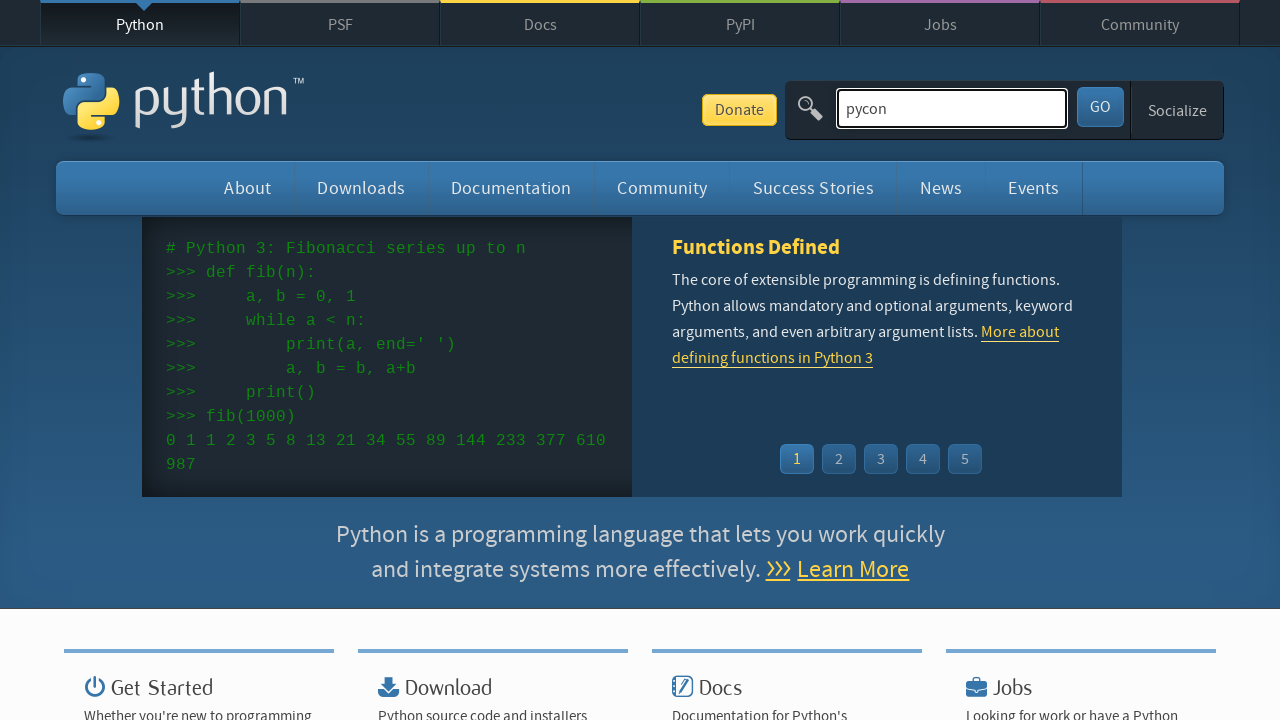

Submitted search form by pressing Enter on input[name='q']
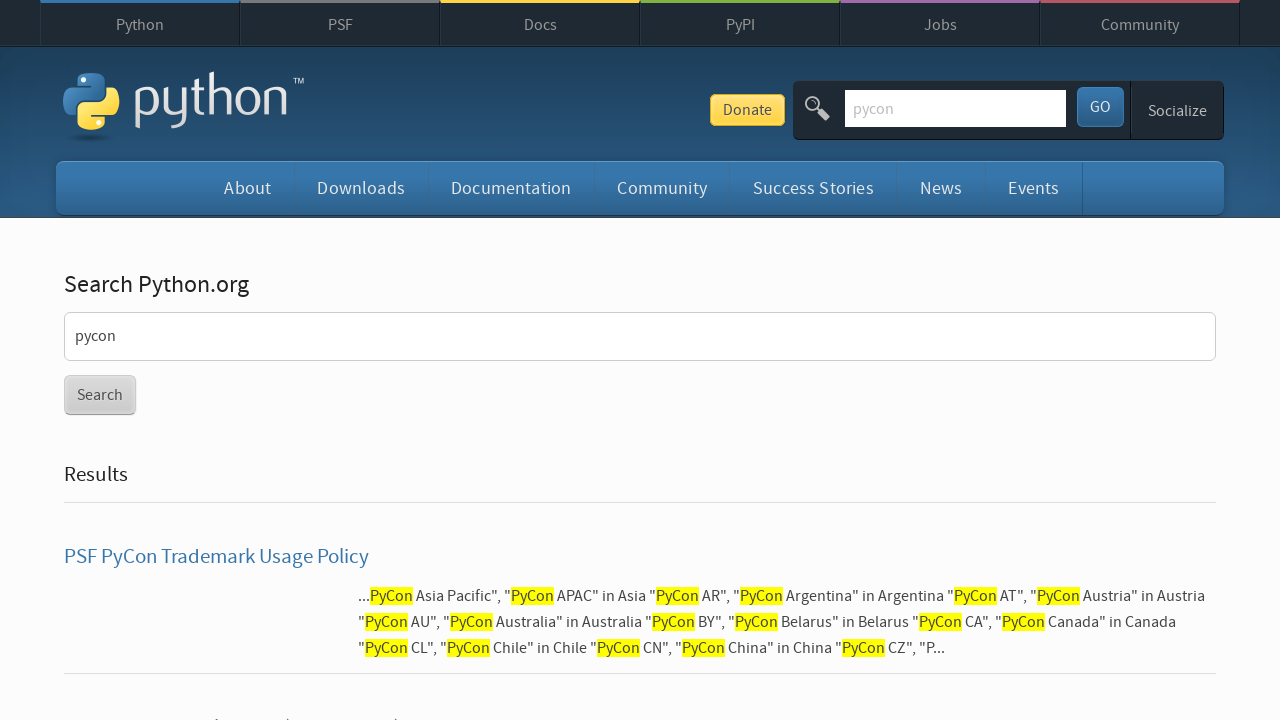

Waited for search results page to load
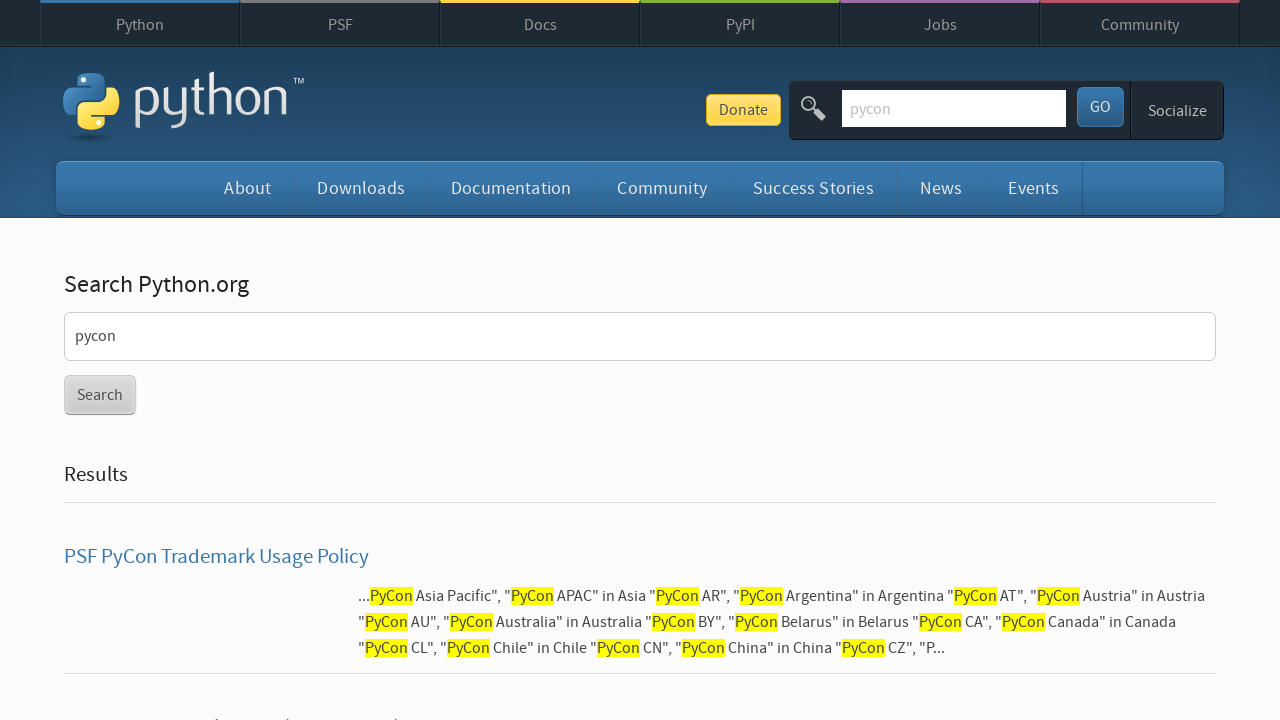

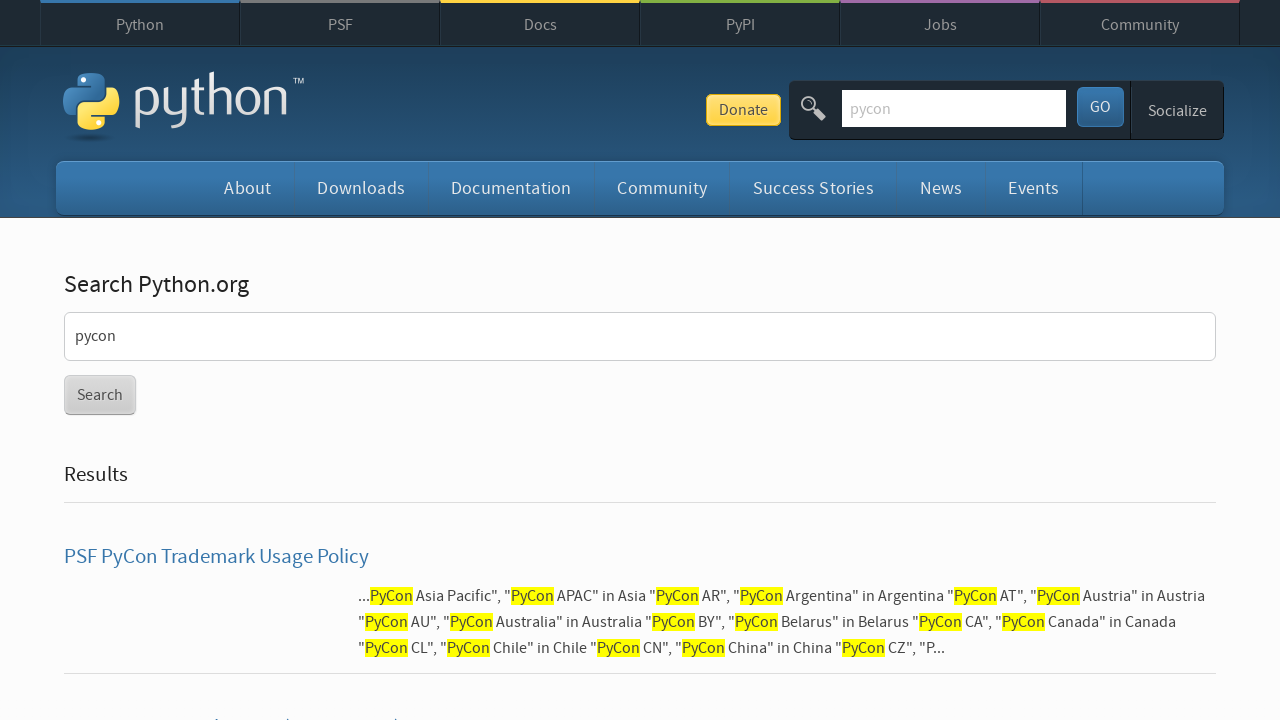